Tests dynamic controls functionality by checking the enabled state of a textbox before and after clicking a toggle button that enables/disables the input field.

Starting URL: https://v1.training-support.net/selenium/dynamic-controls

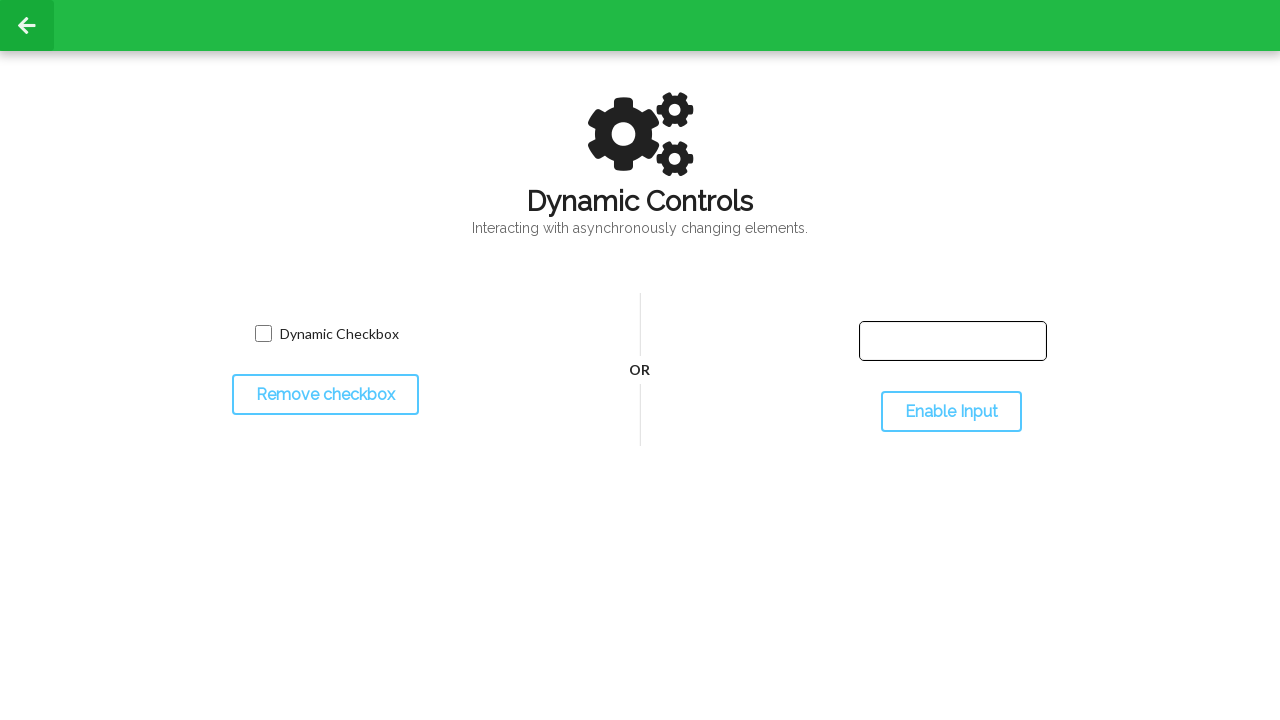

Waited for textbox element to be present
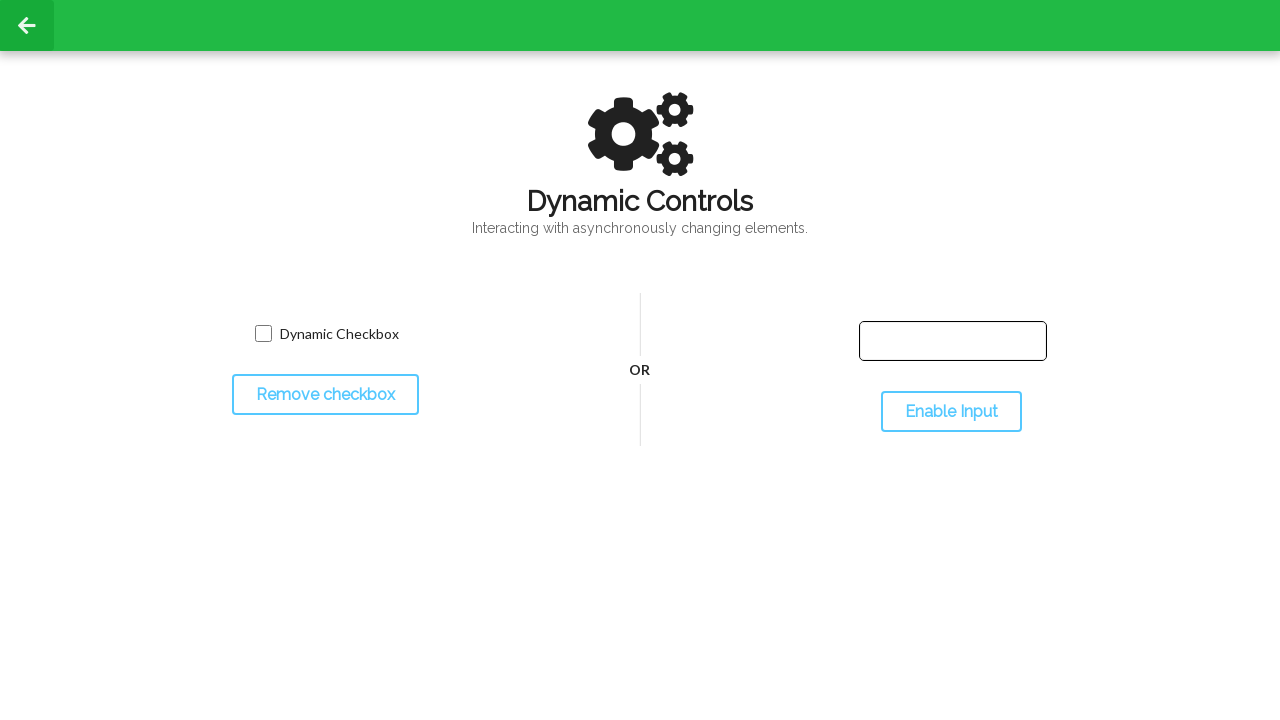

Checked initial textbox enabled state: False
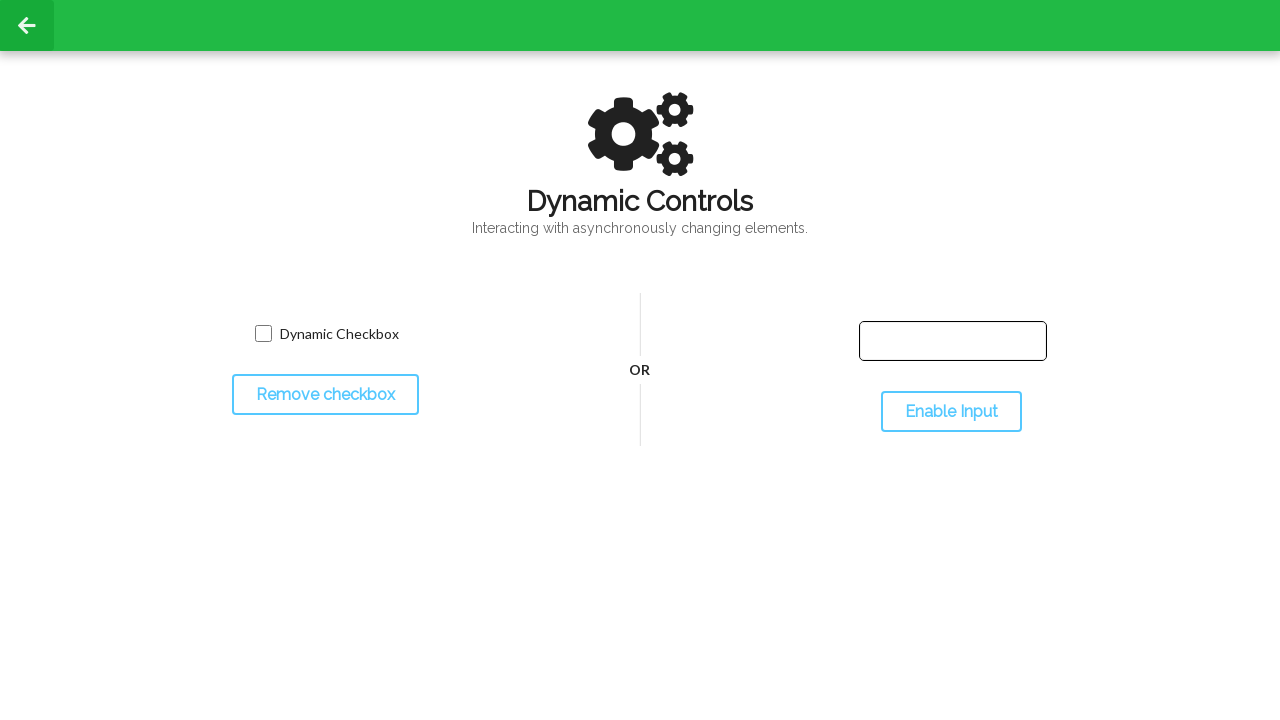

Clicked toggle button to change textbox state at (951, 412) on #toggleInput
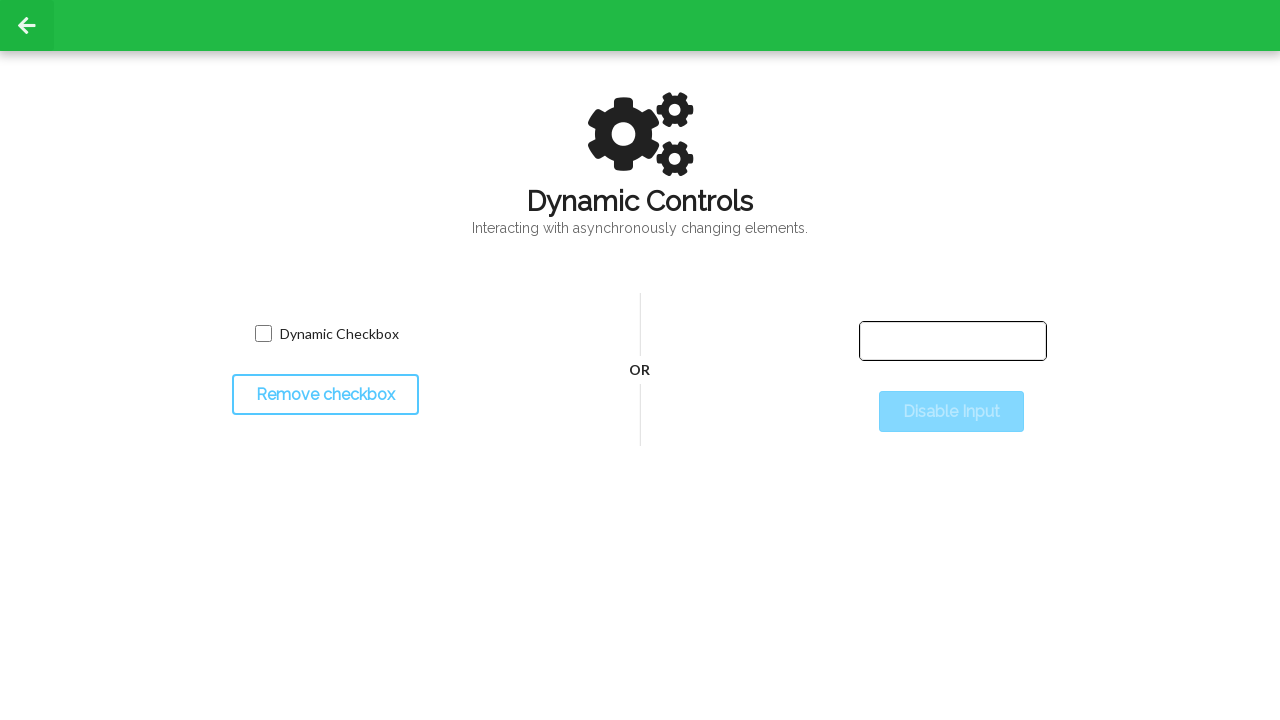

Waited 1000ms for state change to complete
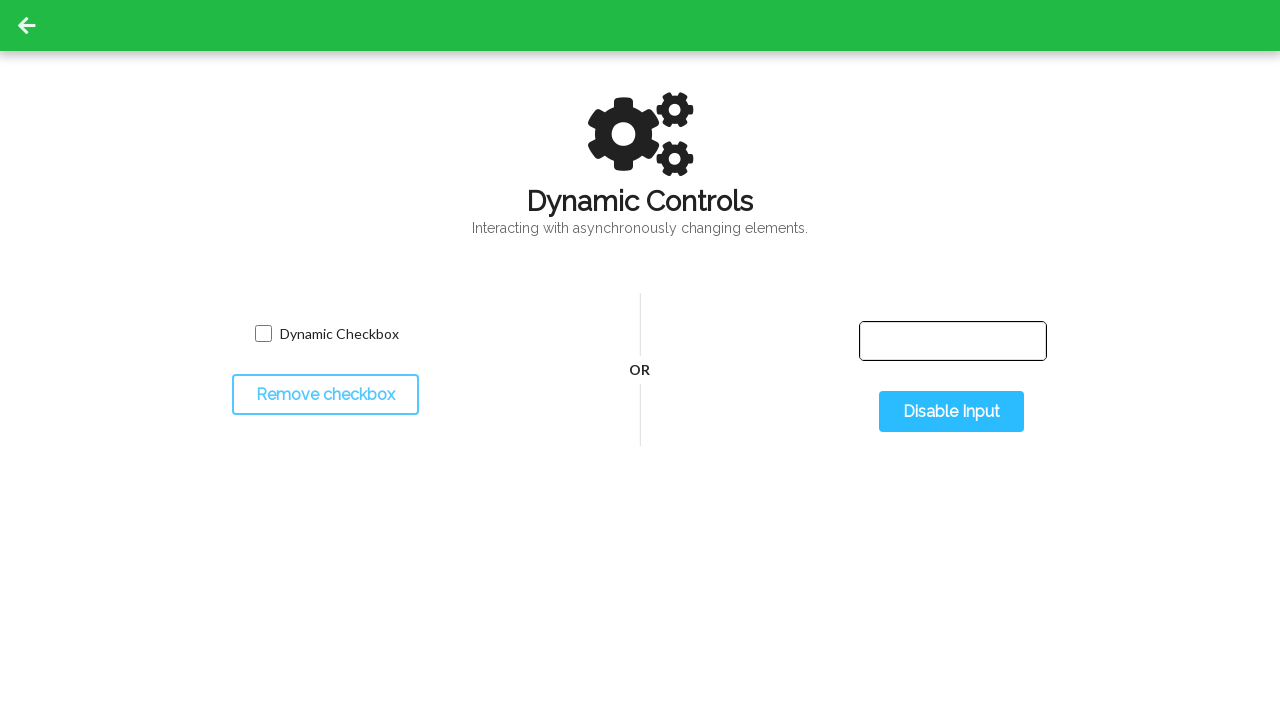

Checked new textbox enabled state: True
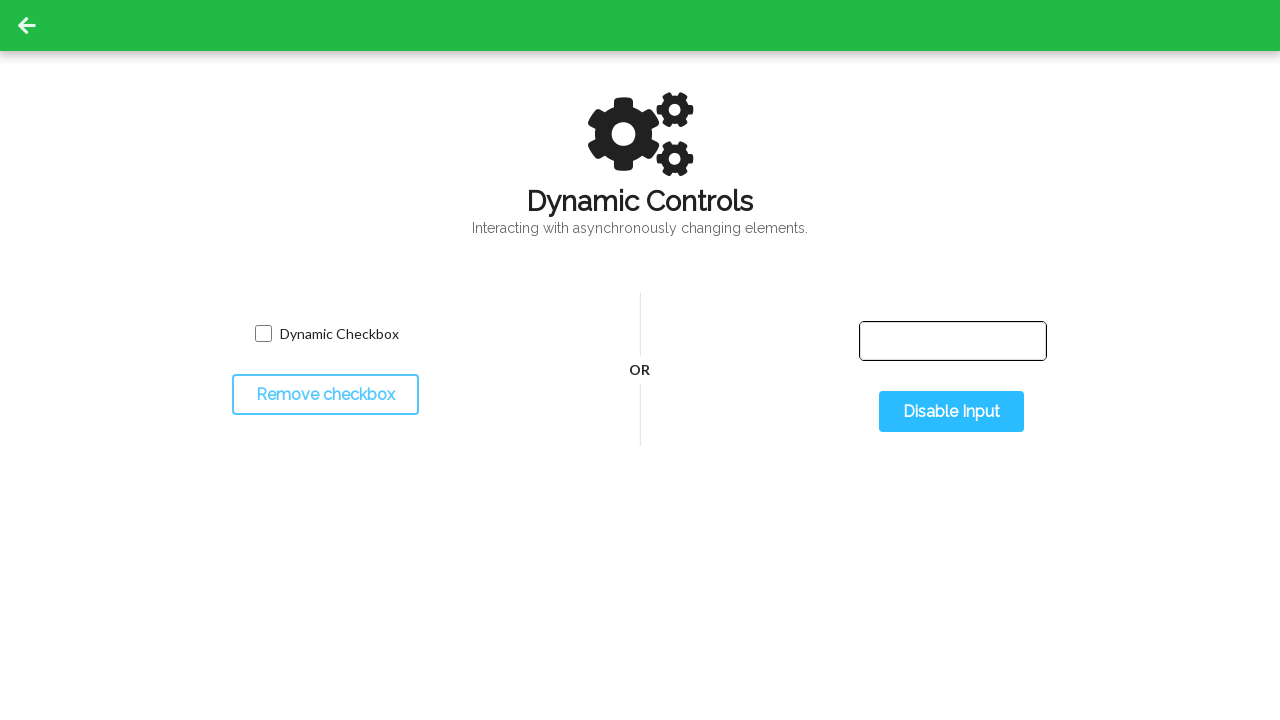

Filled textbox with 'Test value entered after enabling' on #input-text
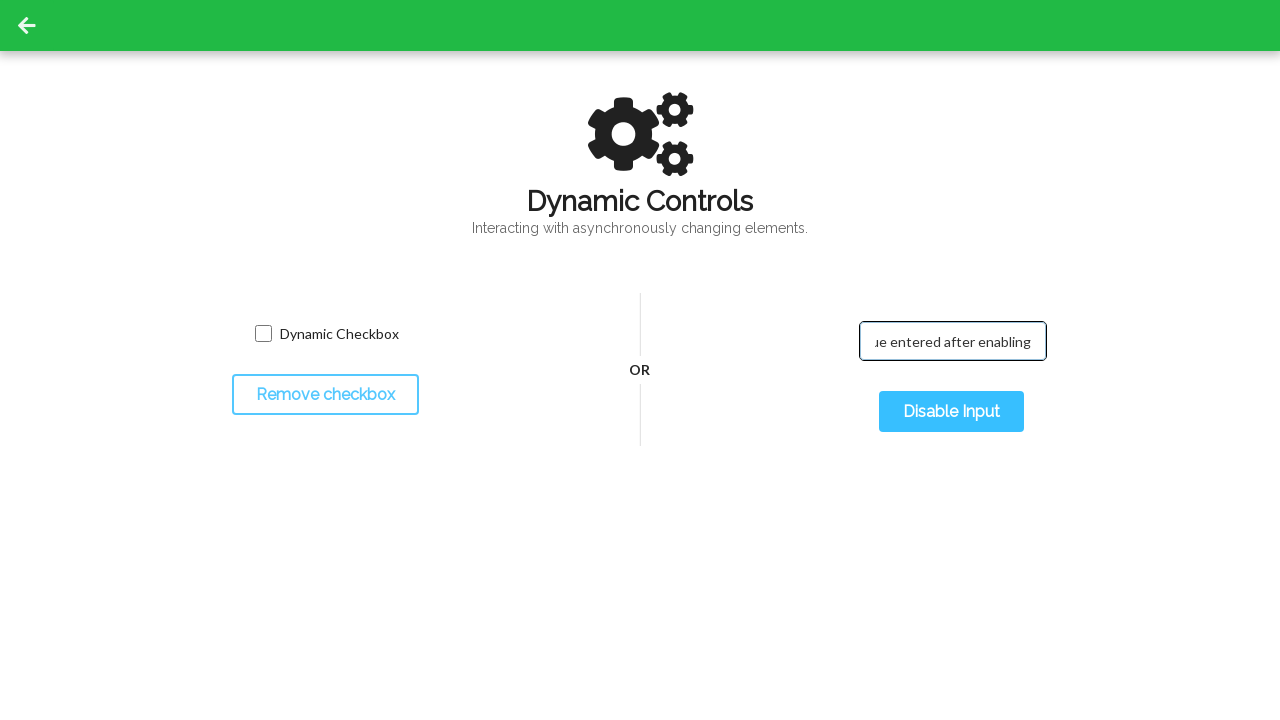

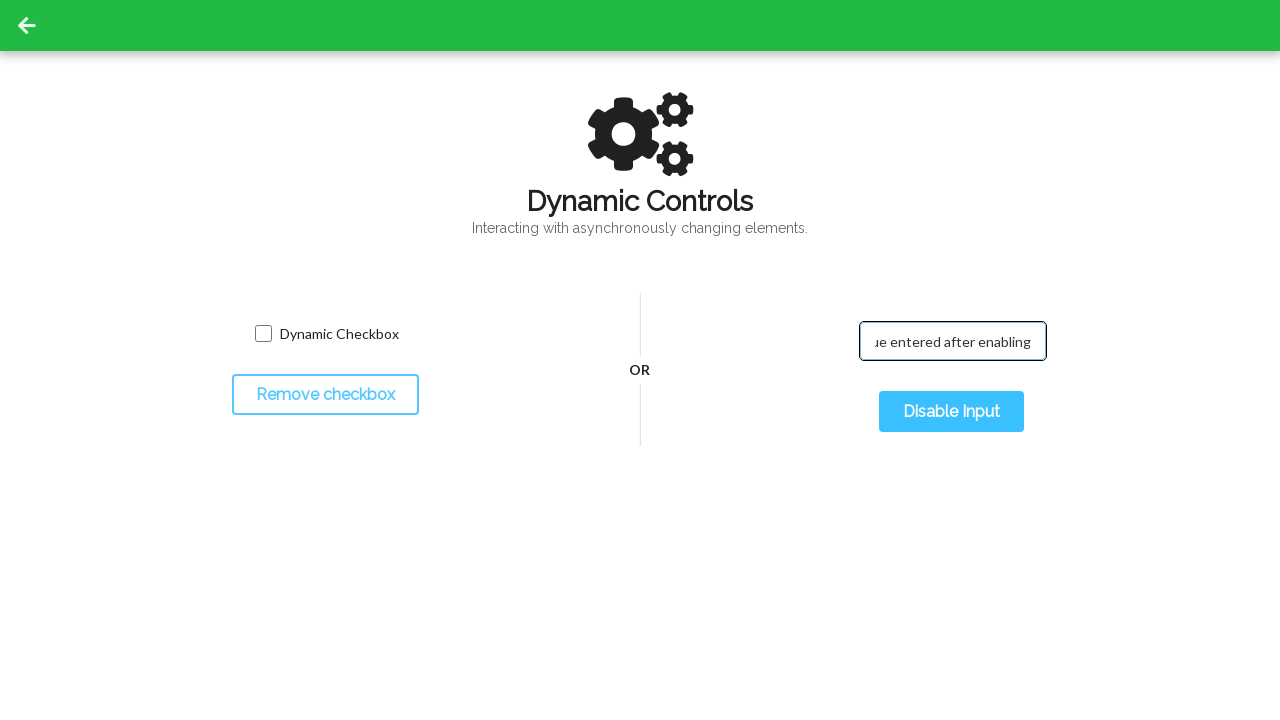